Tests a math quiz form by reading two numbers displayed on the page, calculating their sum, selecting the result from a dropdown menu, and submitting the answer.

Starting URL: http://suninjuly.github.io/selects1.html

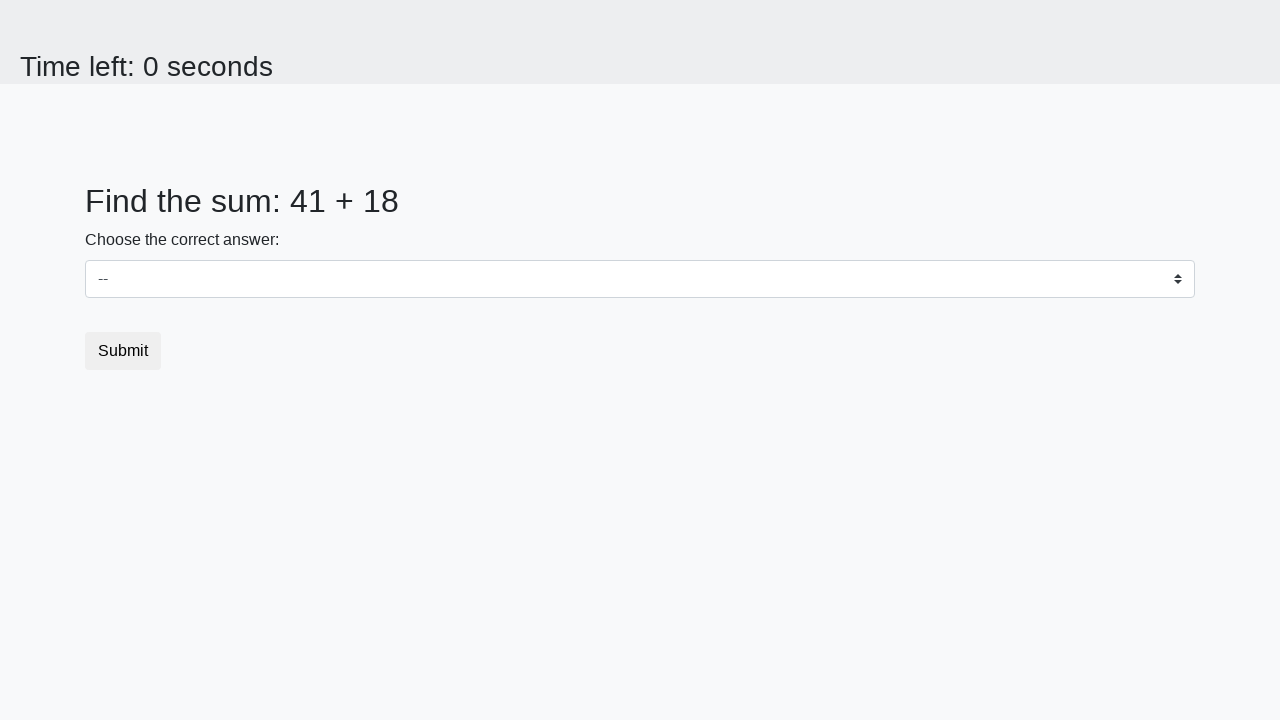

Read first number from #num1 element
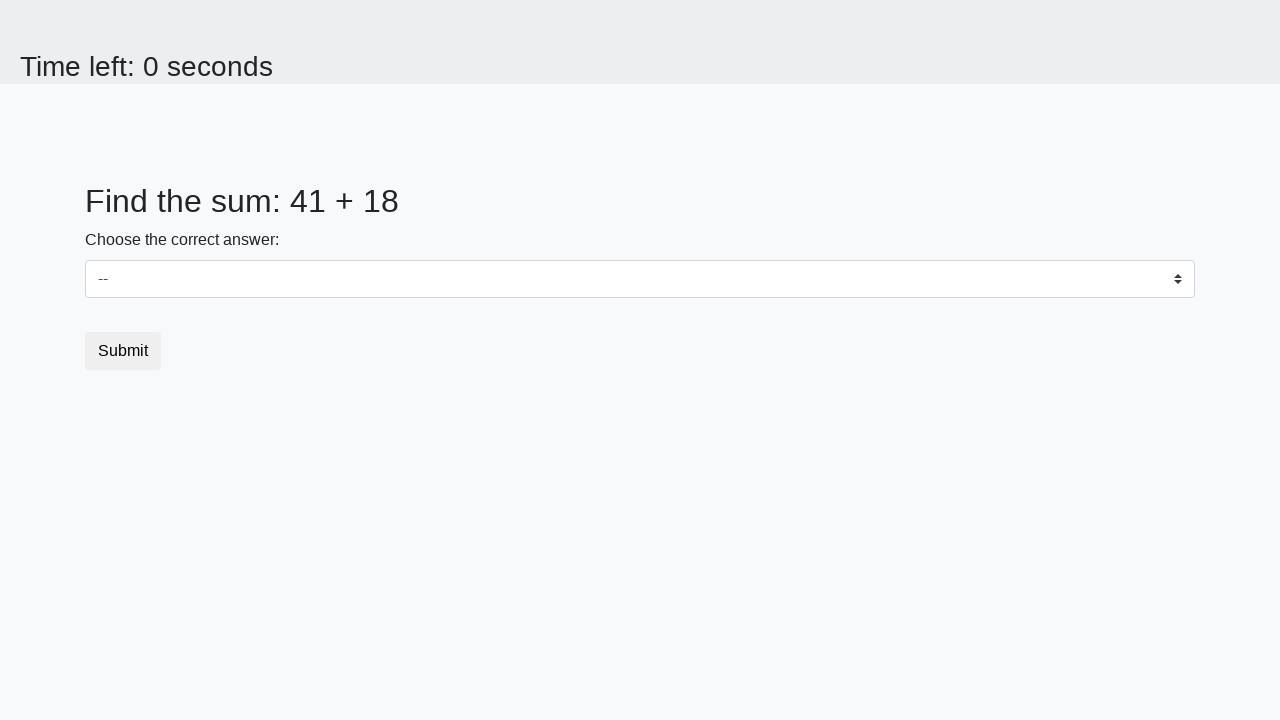

Read second number from #num2 element
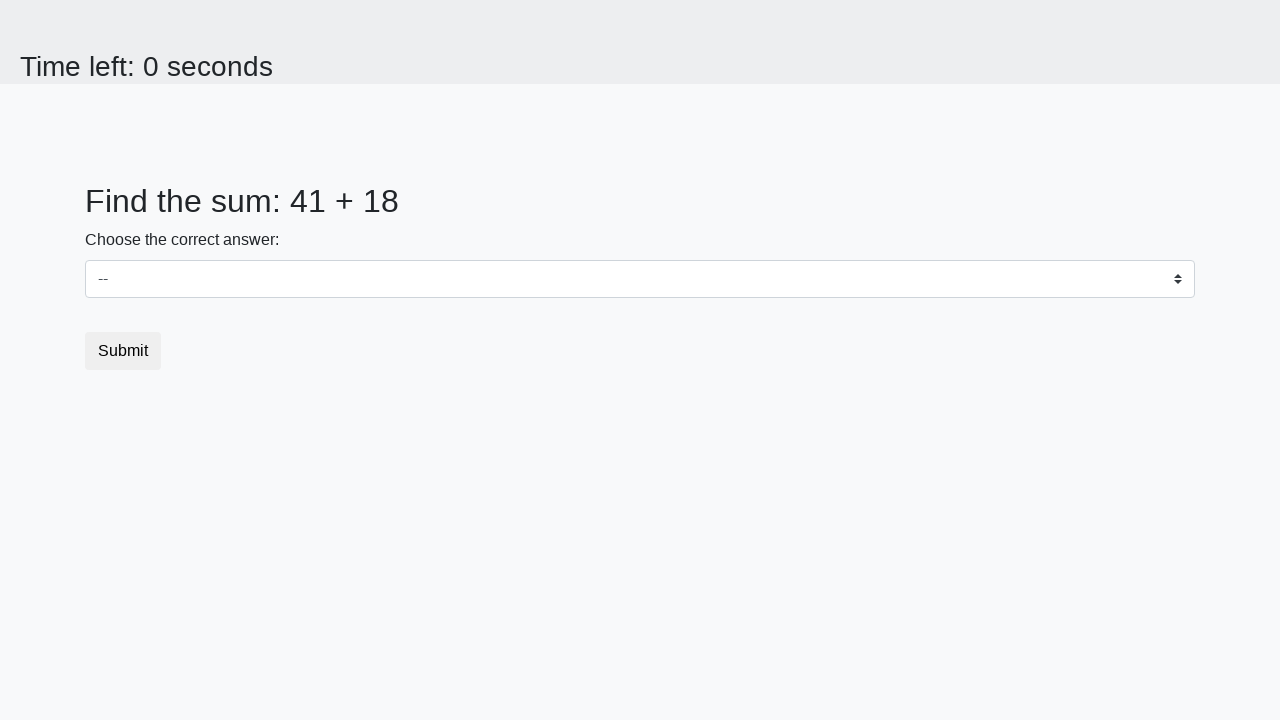

Calculated sum: 41 + 18 = 59
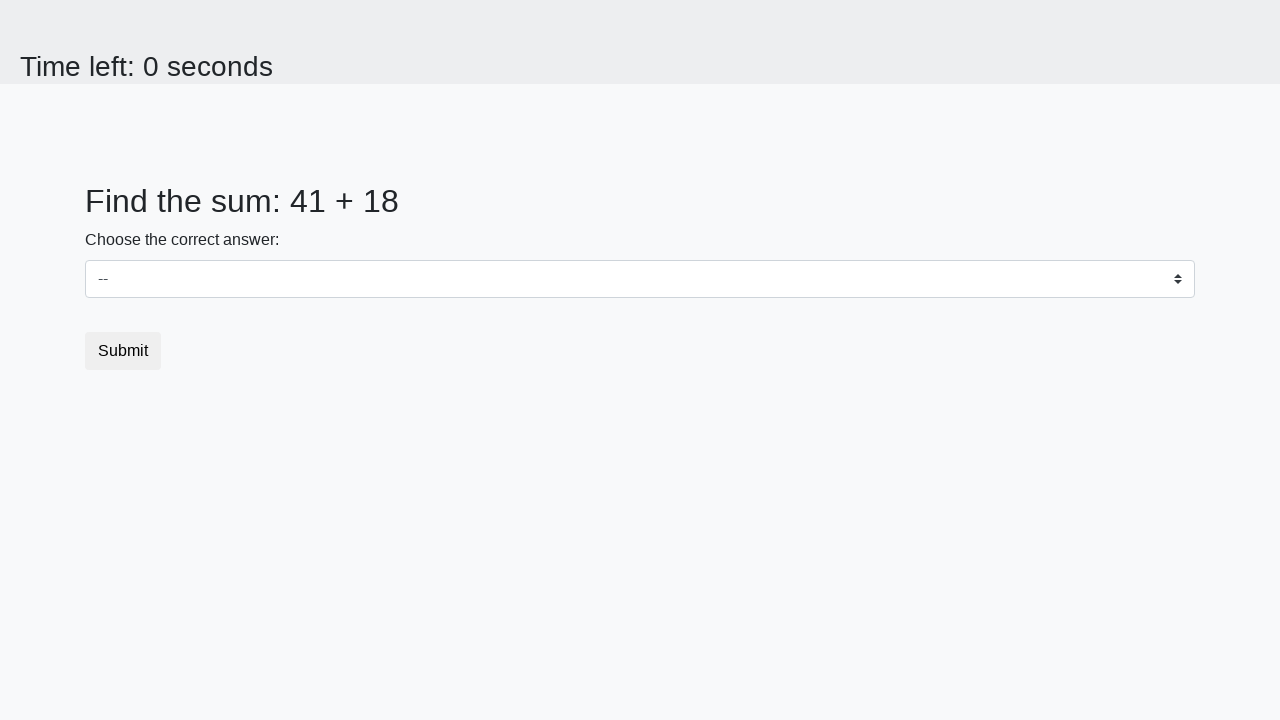

Selected sum value '59' from dropdown menu on #dropdown
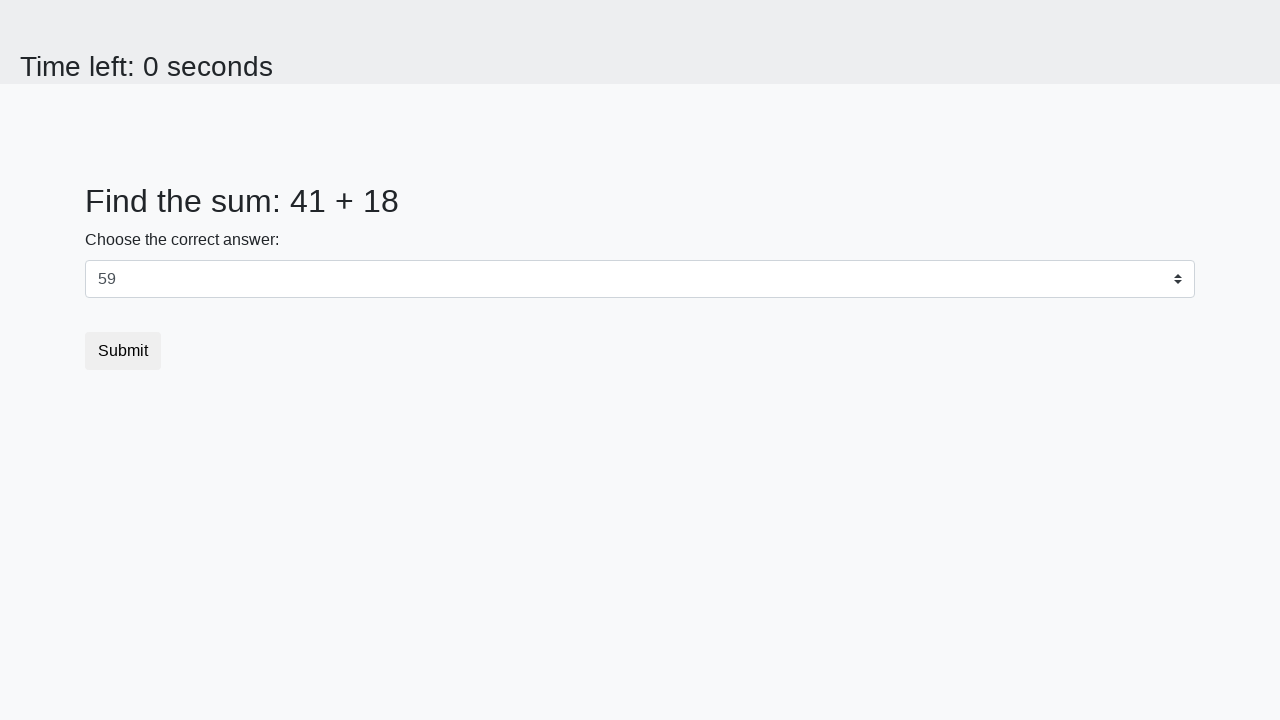

Clicked submit button to submit math quiz answer at (123, 351) on button.btn
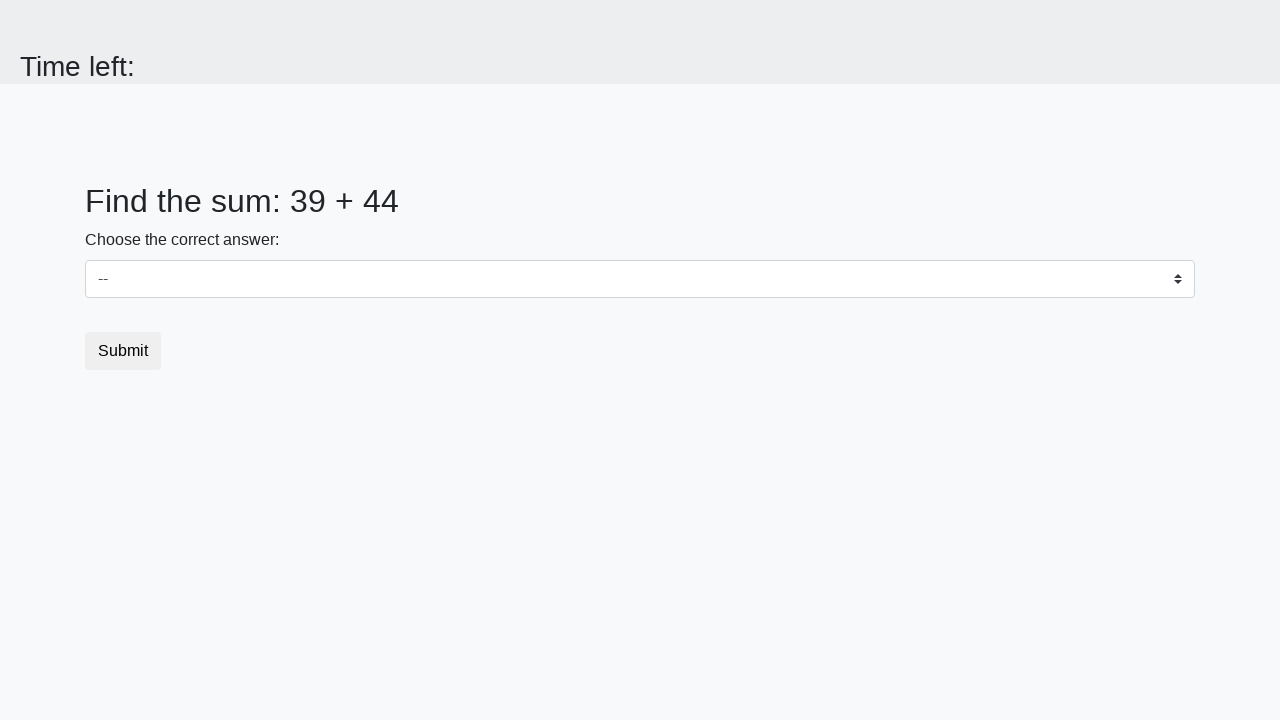

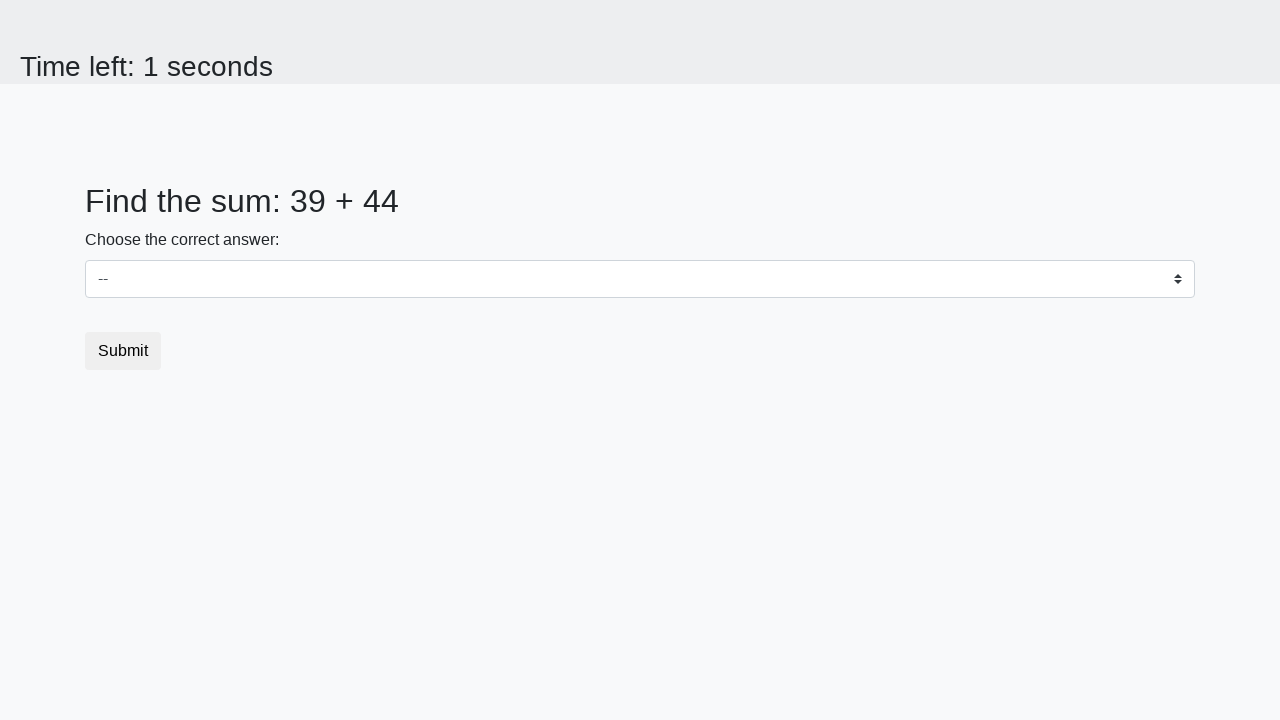